Navigates to a demo table page and verifies that employee usernames follow the expected format of first initial plus last name in lowercase

Starting URL: http://automationbykrishna.com/

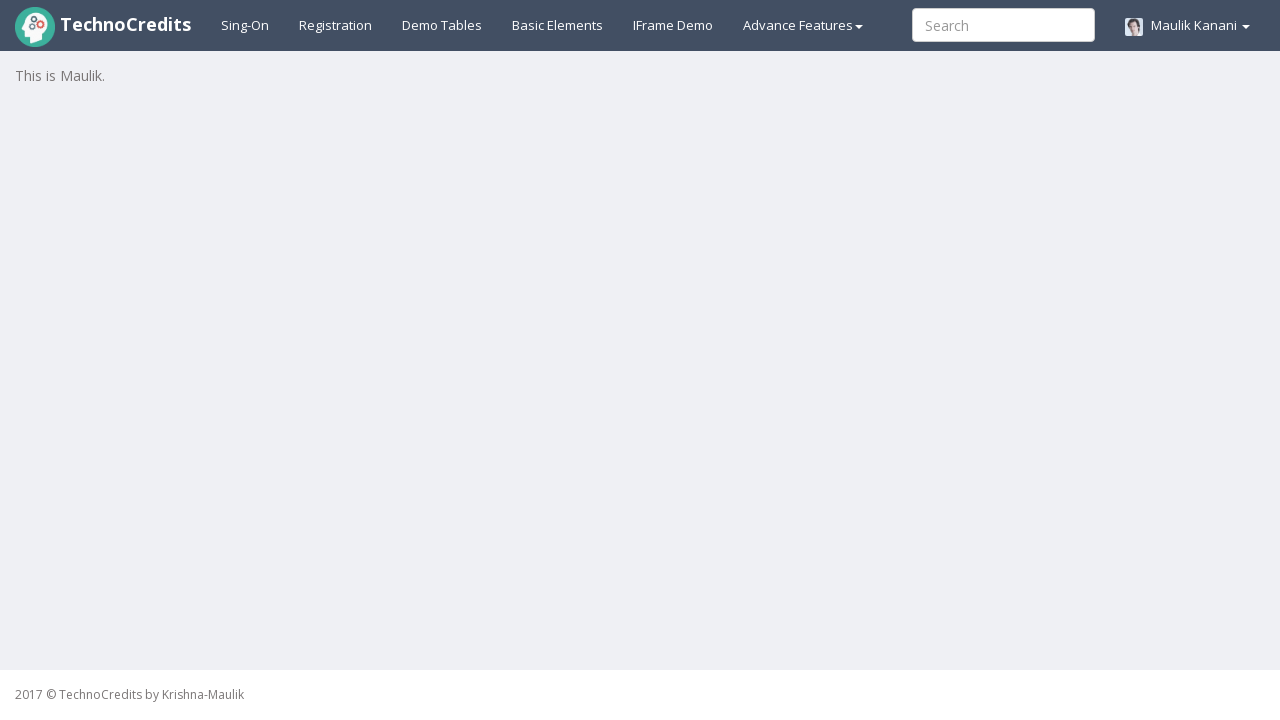

Clicked on Demo Tables link at (442, 25) on a#demotable
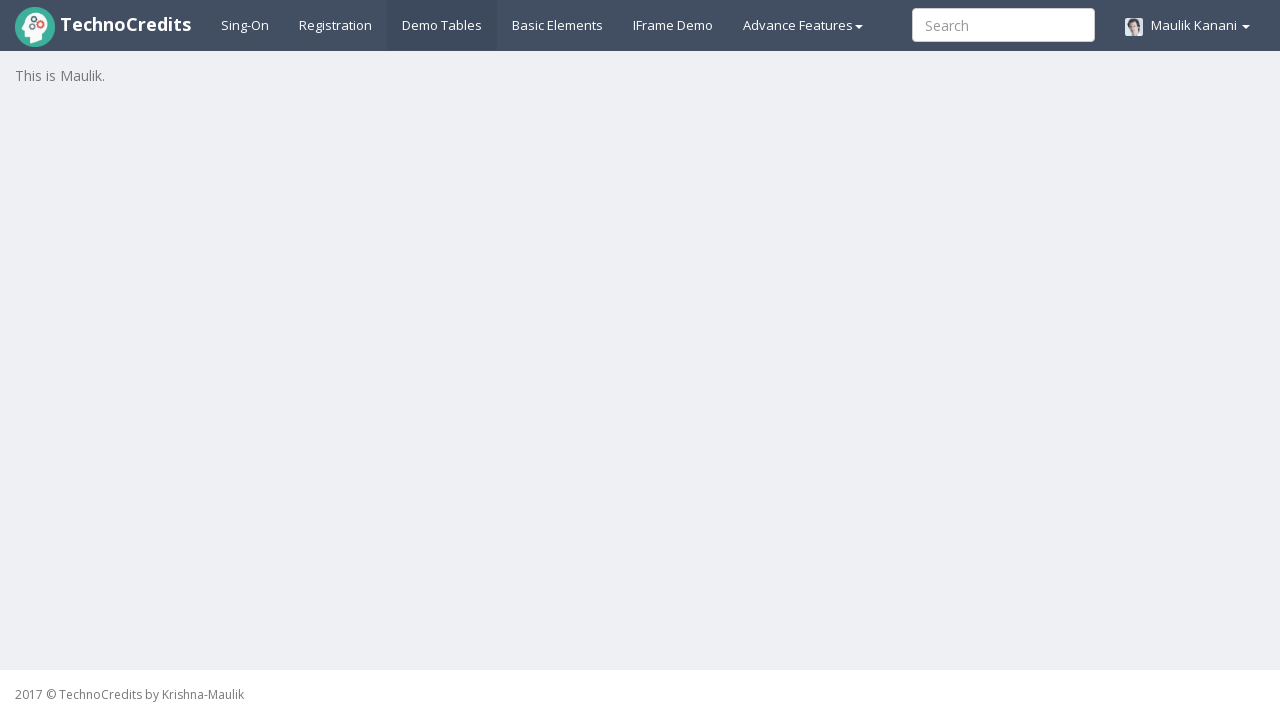

Employee basic Information Table loaded
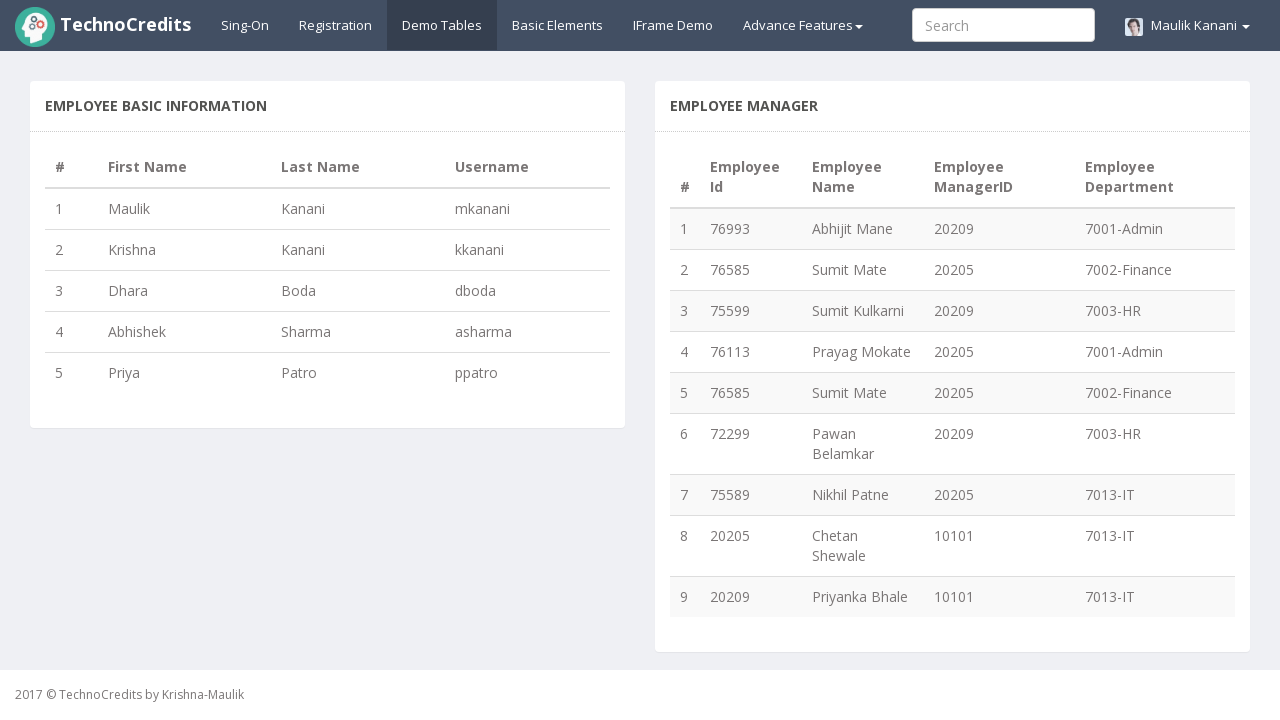

Clicked on Employee basic Information Table at (328, 270) on table#table1
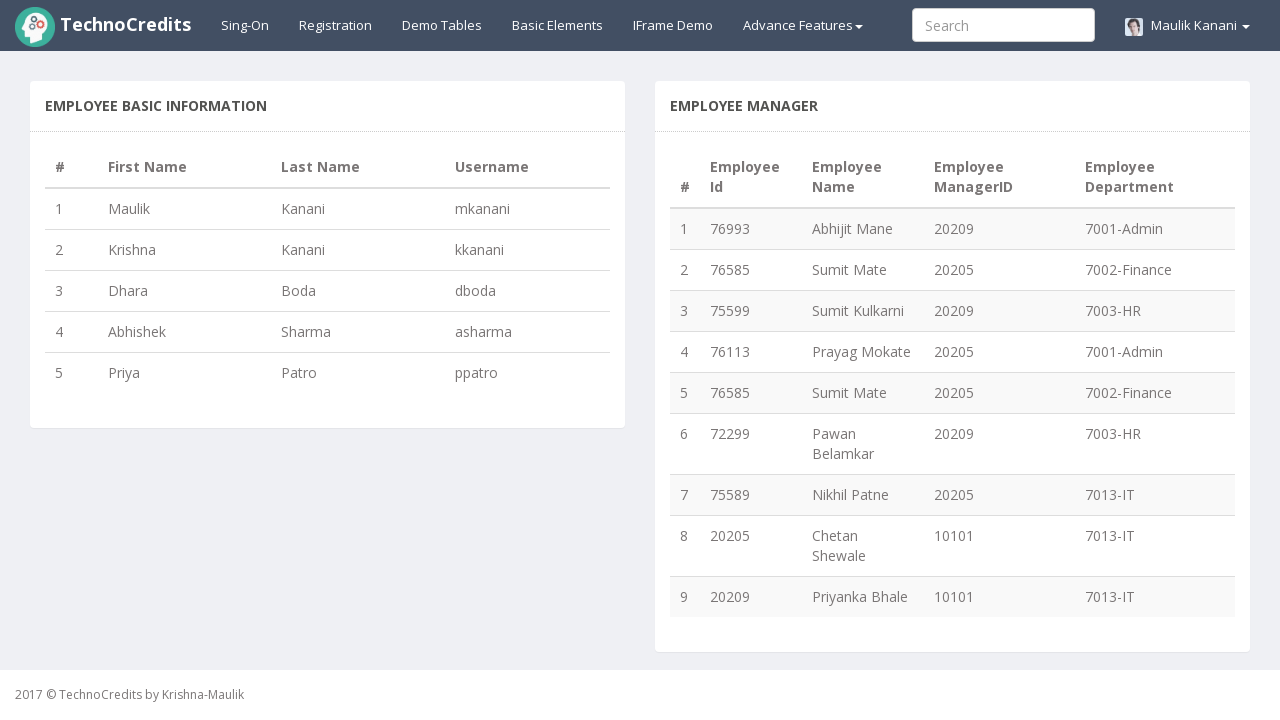

Retrieved first name from row 1
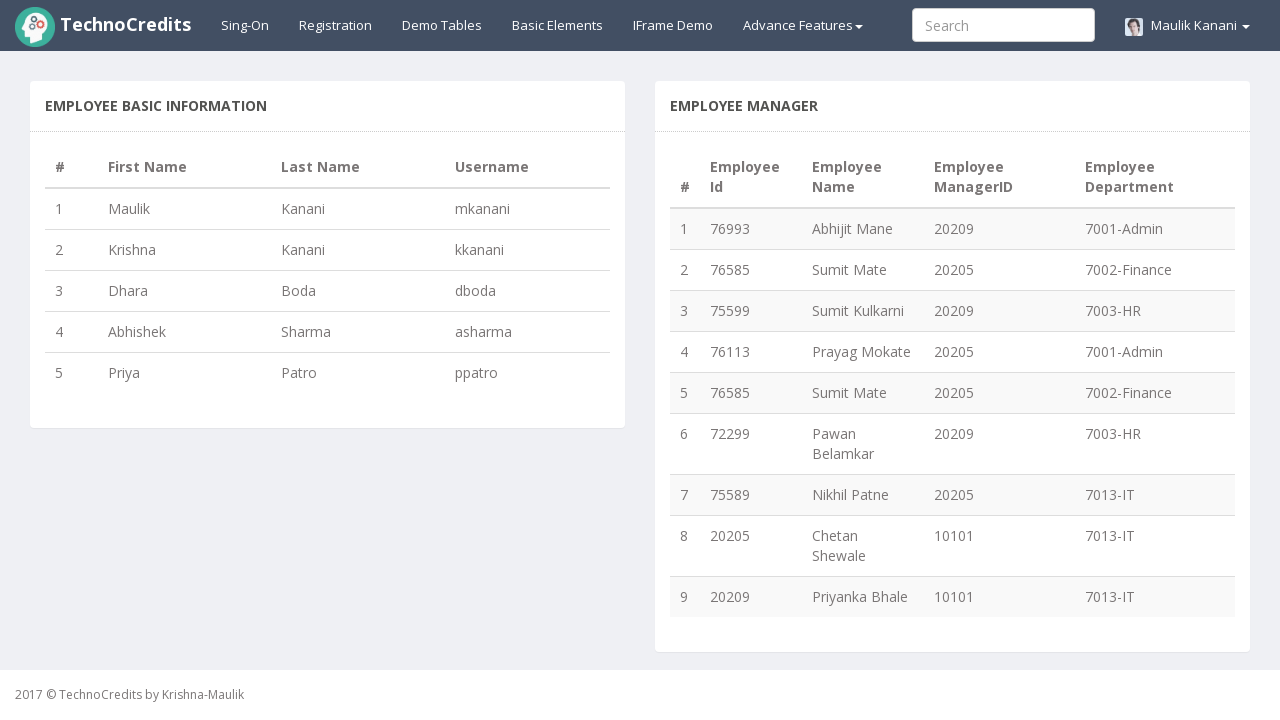

Retrieved last name from row 1
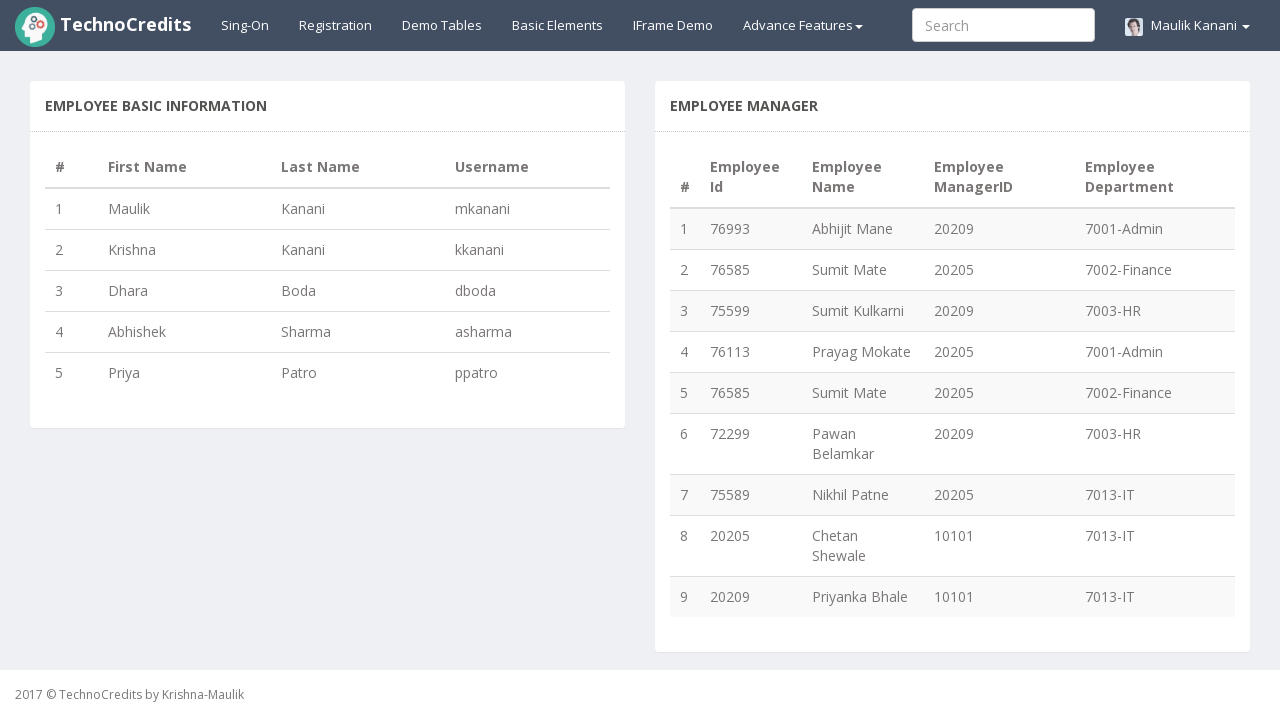

Retrieved actual username from row 1
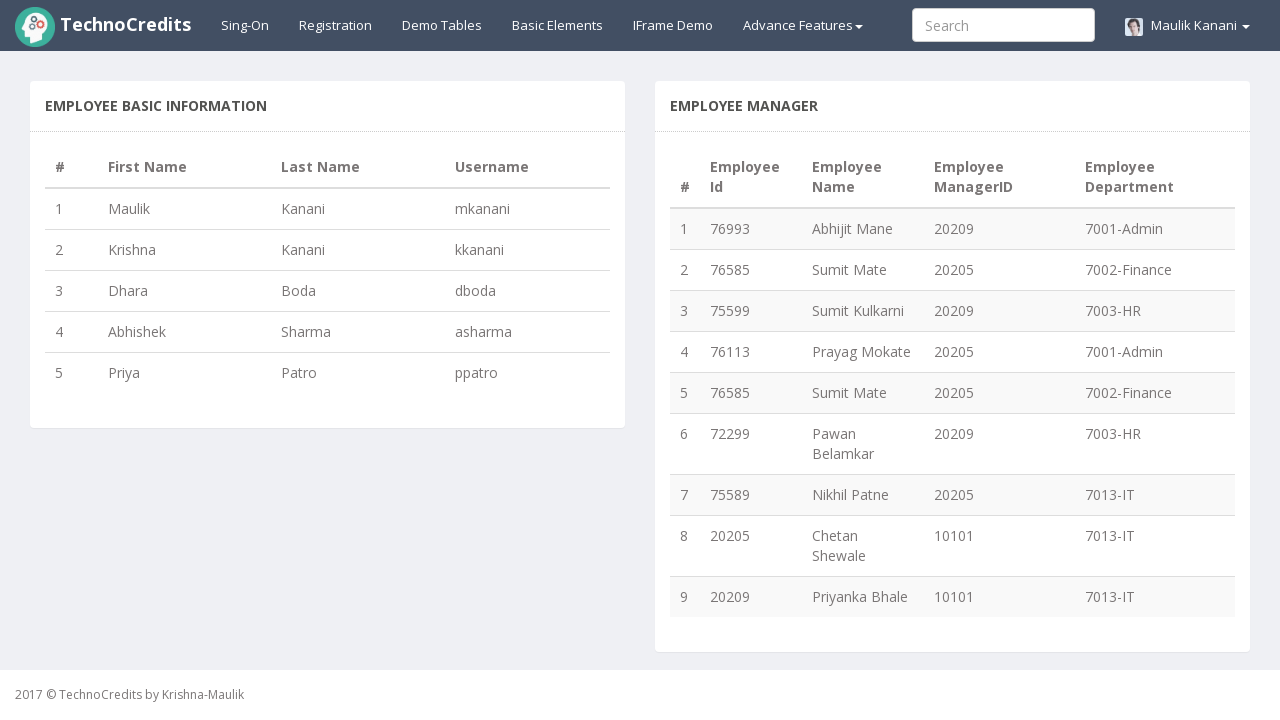

Verified username format for row 1: 'mkanani' matches expected format
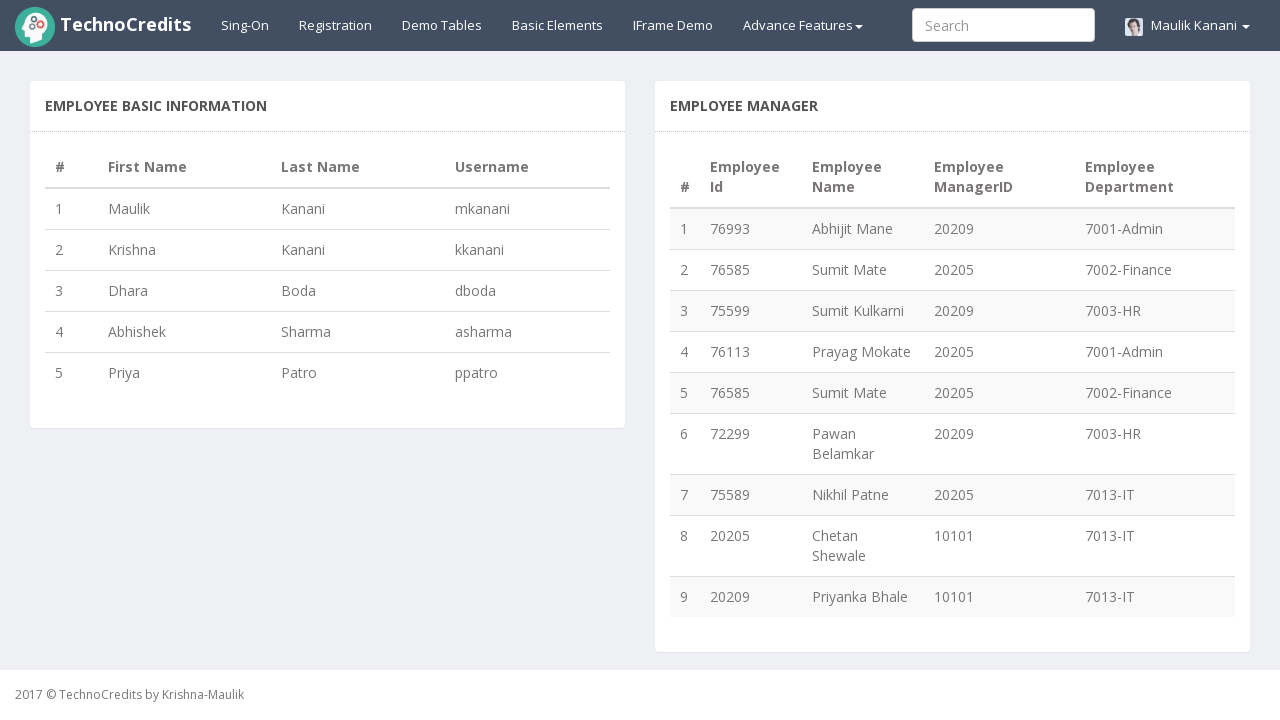

Retrieved first name from row 2
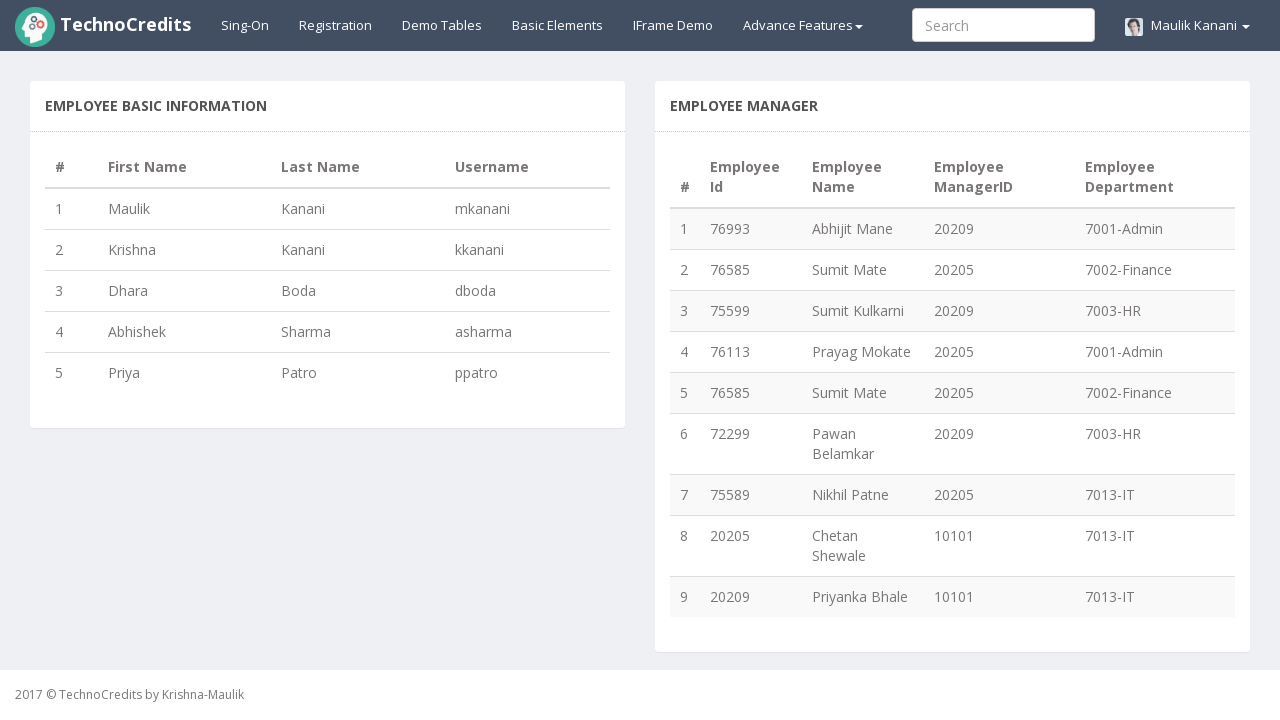

Retrieved last name from row 2
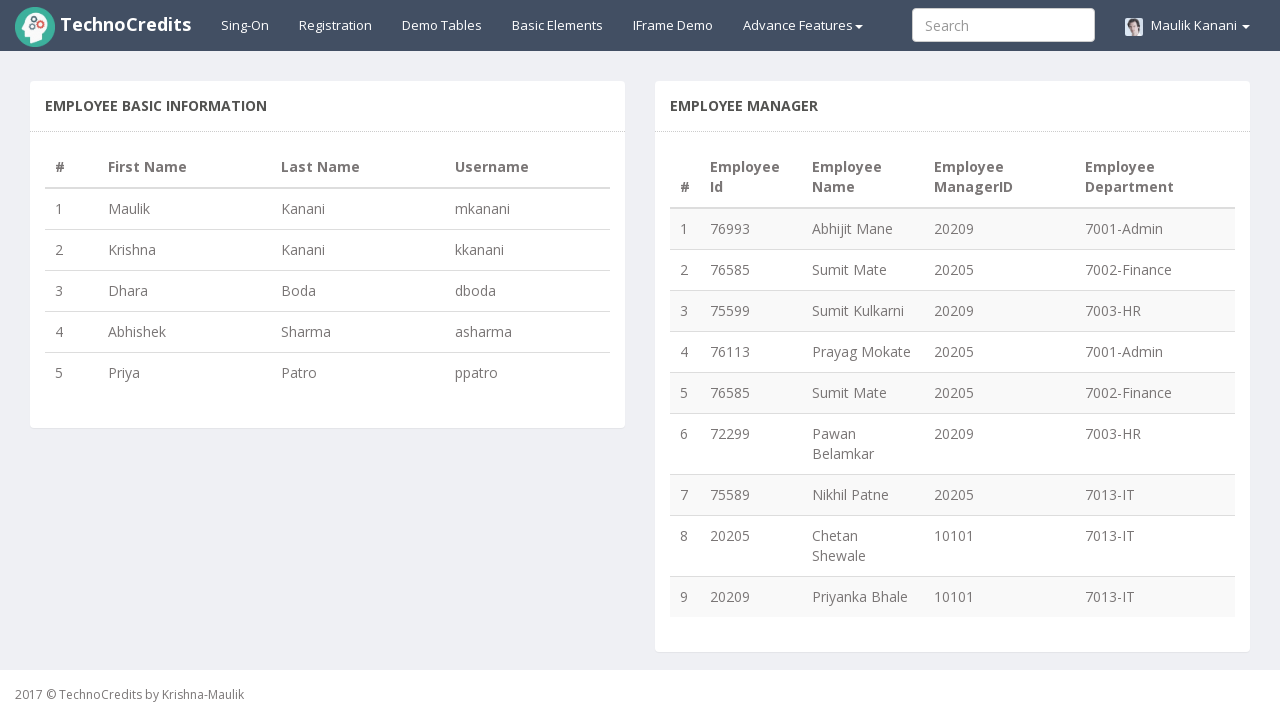

Retrieved actual username from row 2
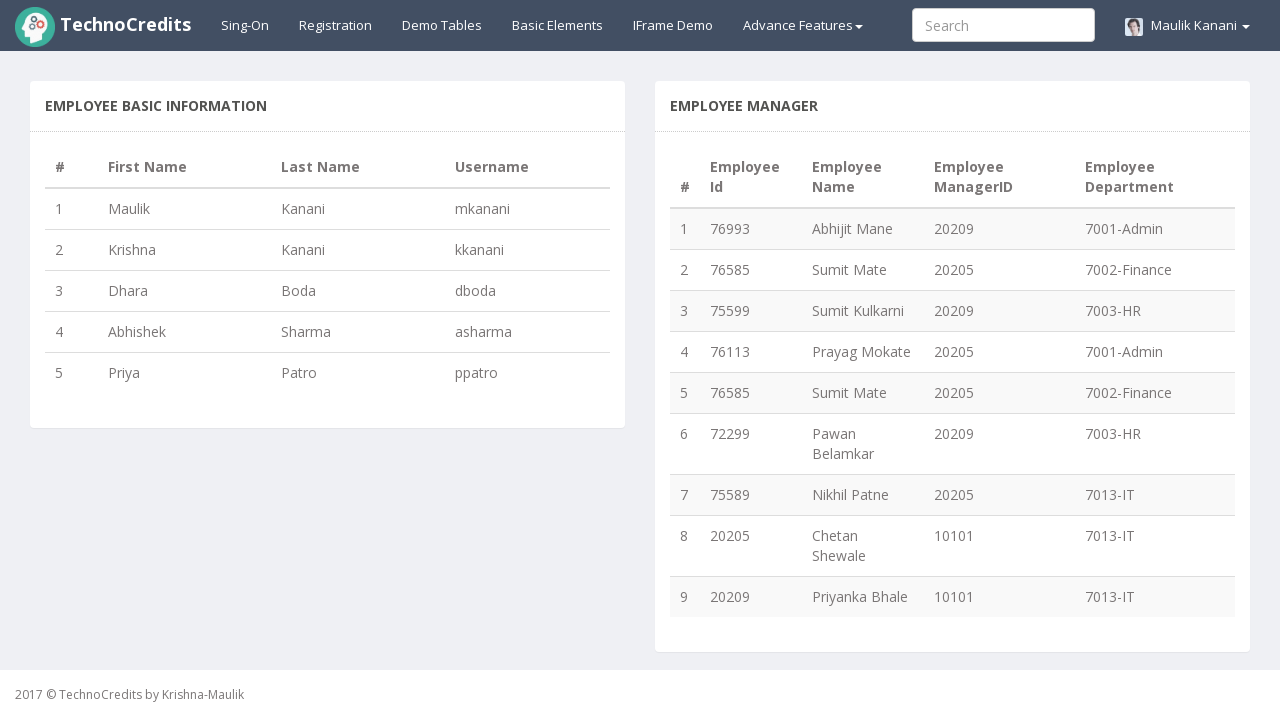

Verified username format for row 2: 'kkanani' matches expected format
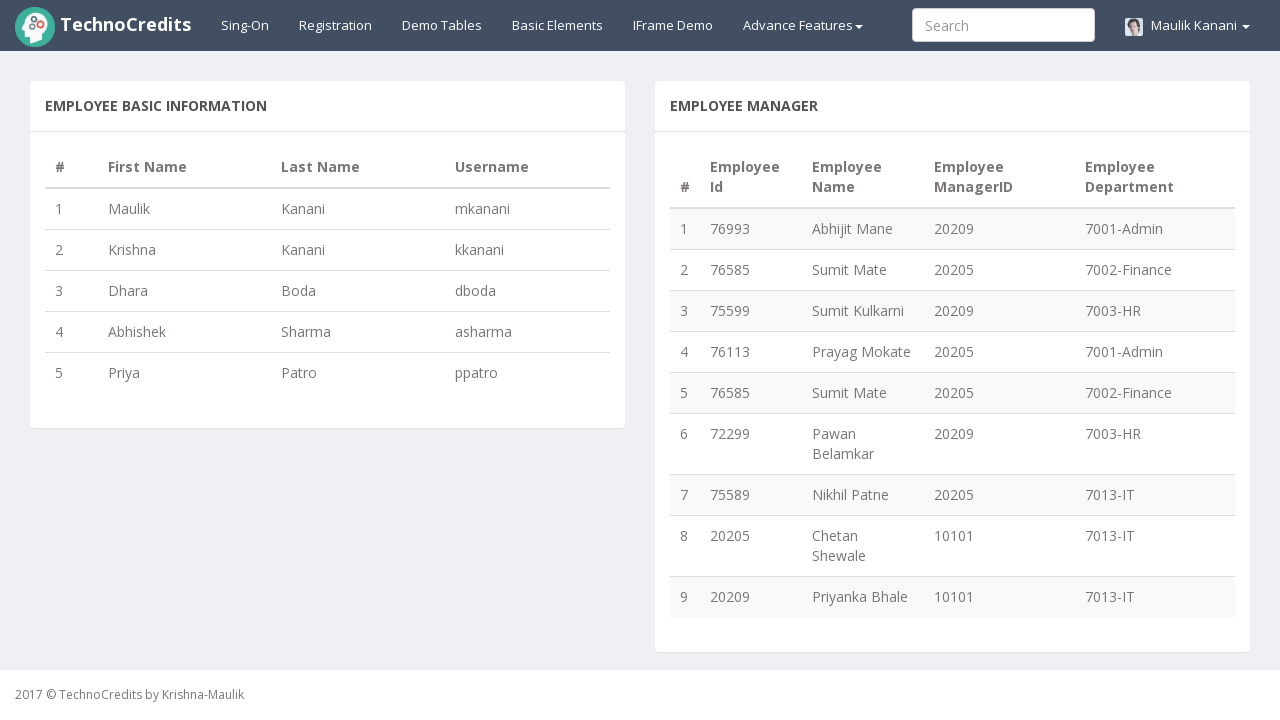

Retrieved first name from row 3
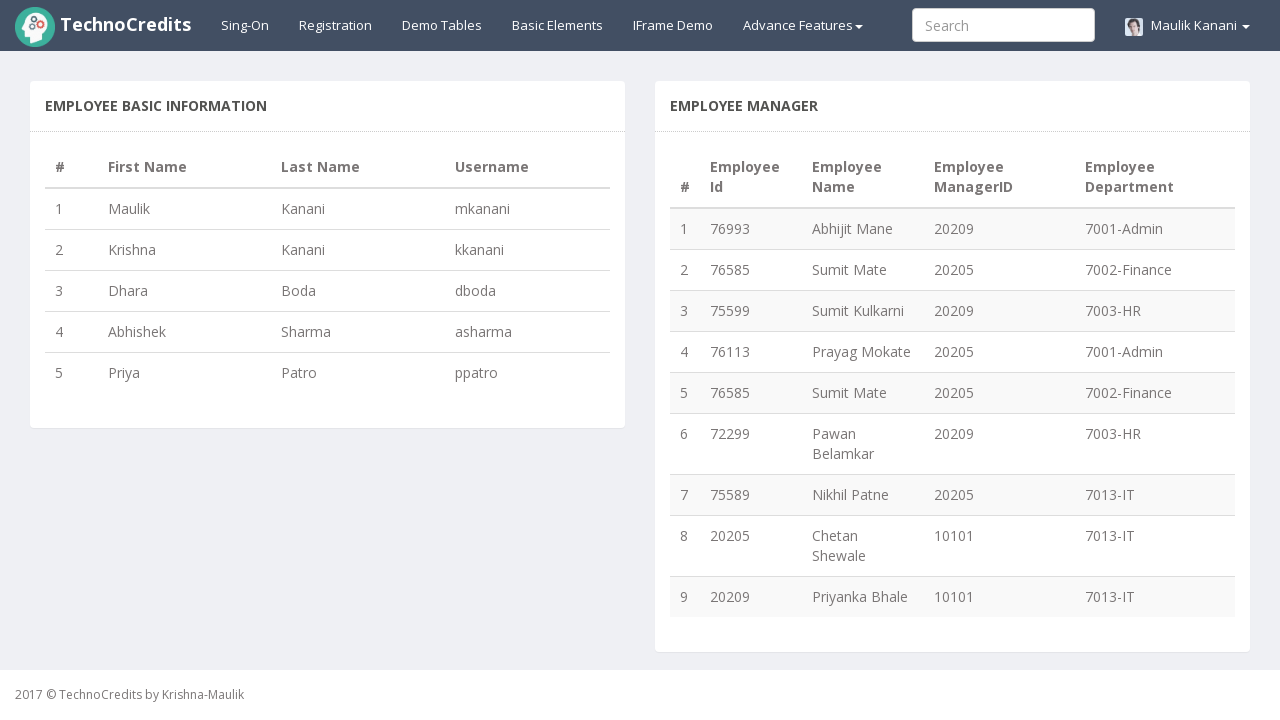

Retrieved last name from row 3
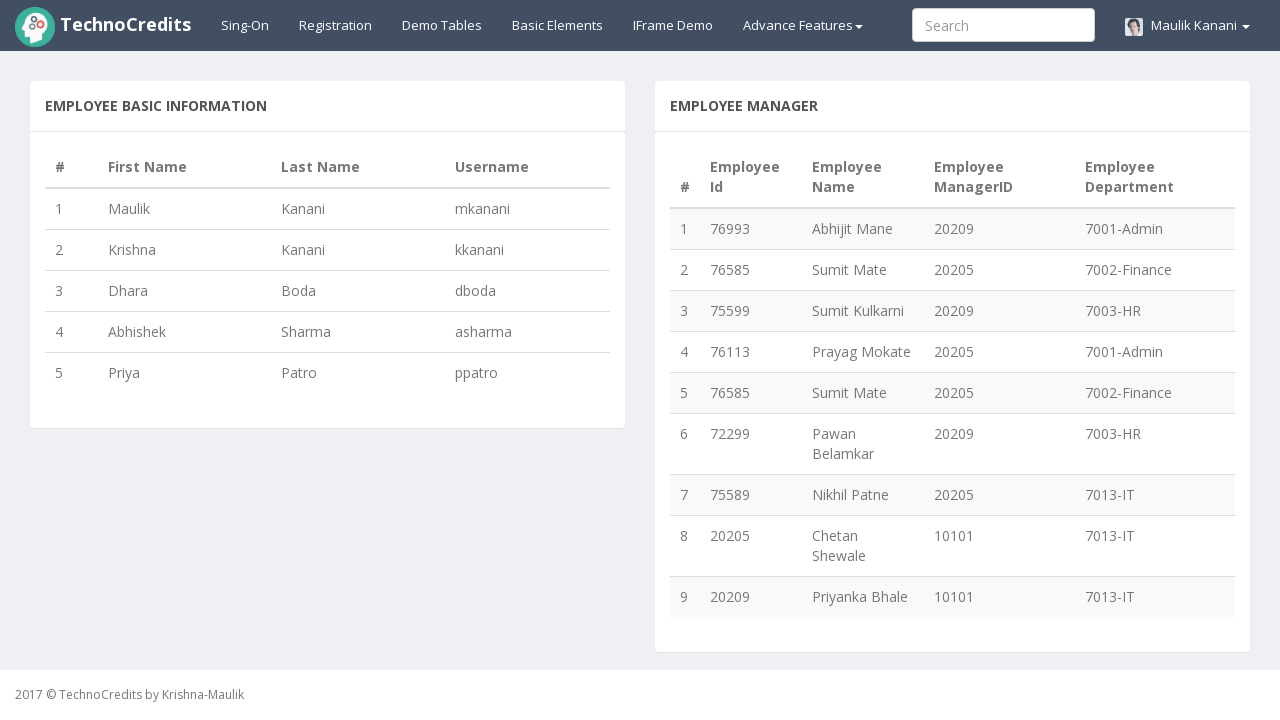

Retrieved actual username from row 3
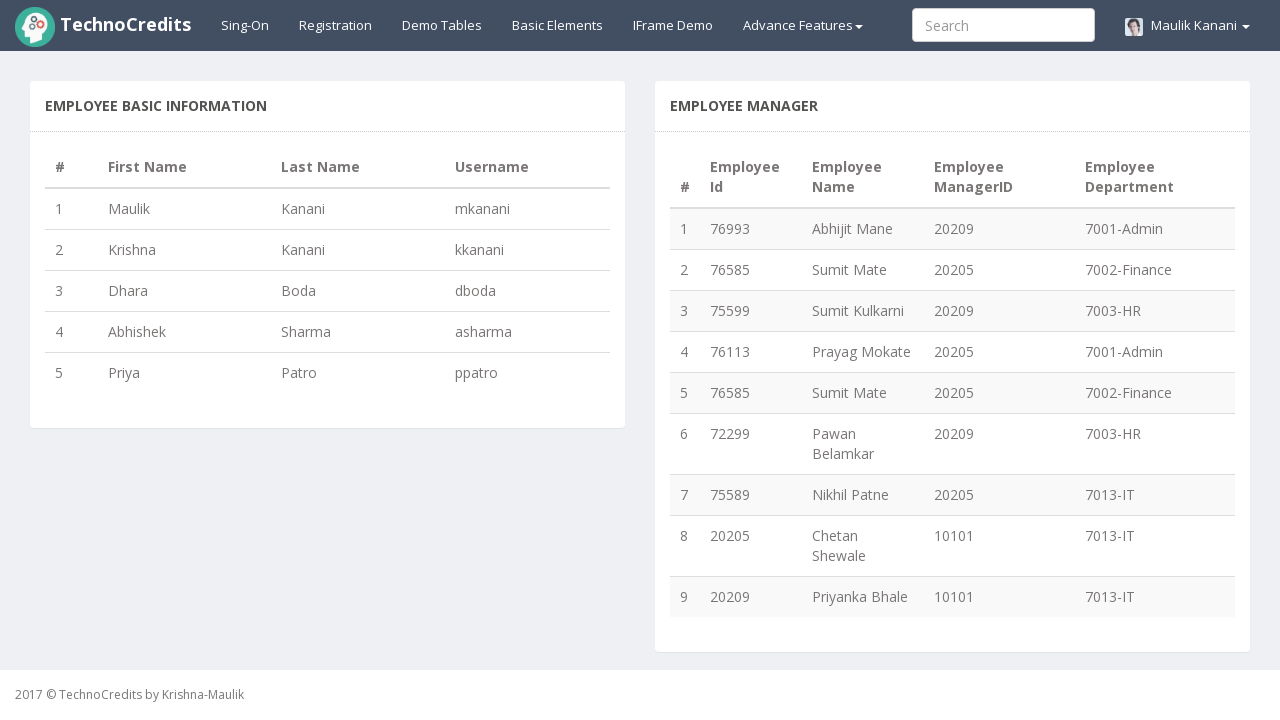

Verified username format for row 3: 'dboda' matches expected format
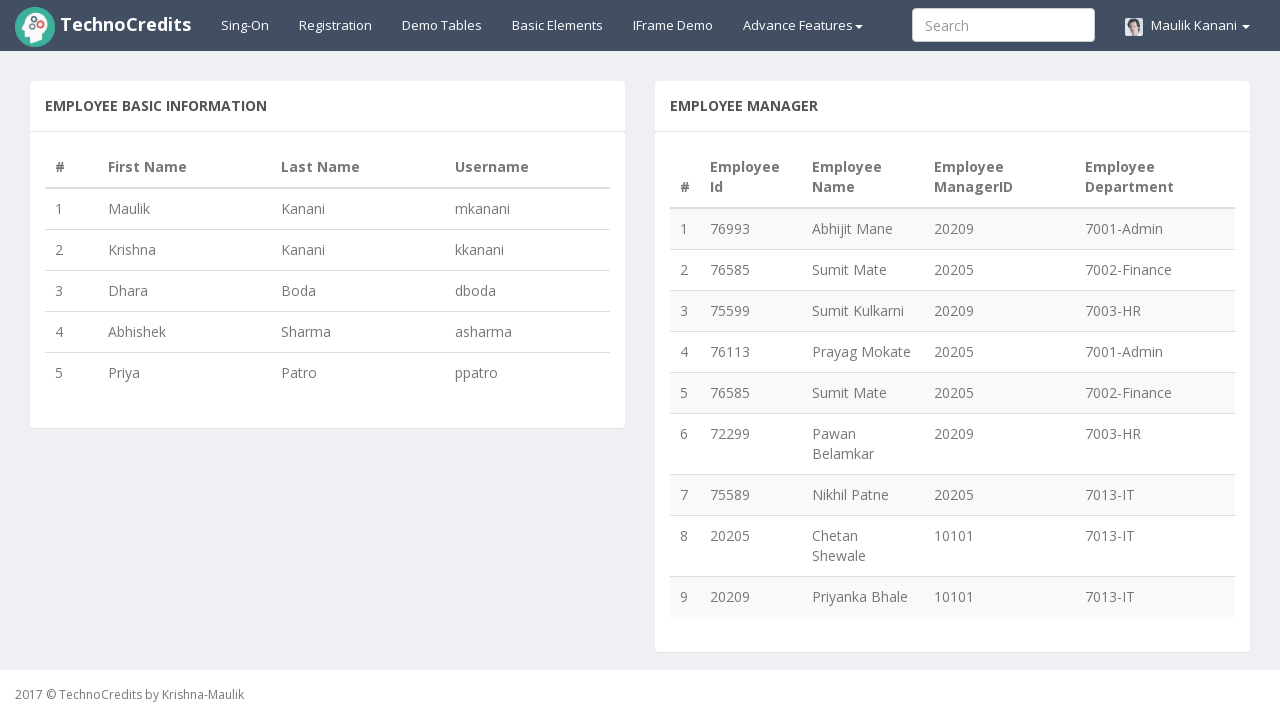

Retrieved first name from row 4
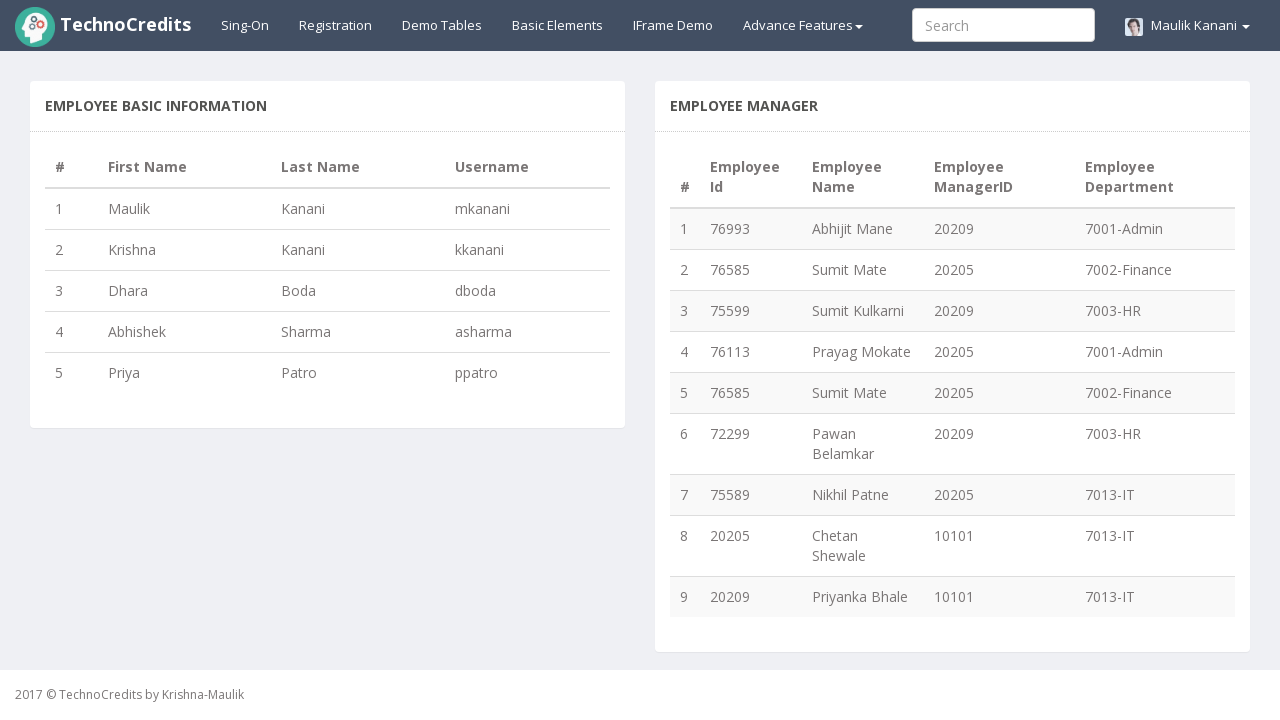

Retrieved last name from row 4
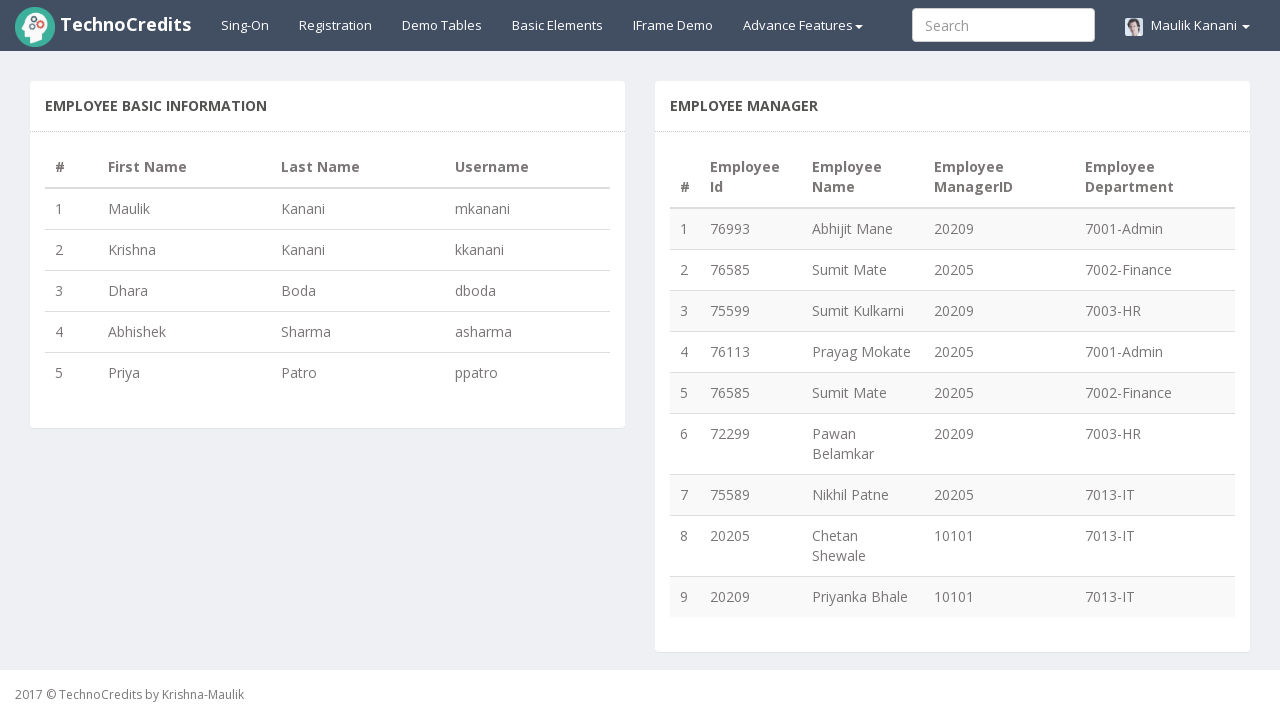

Retrieved actual username from row 4
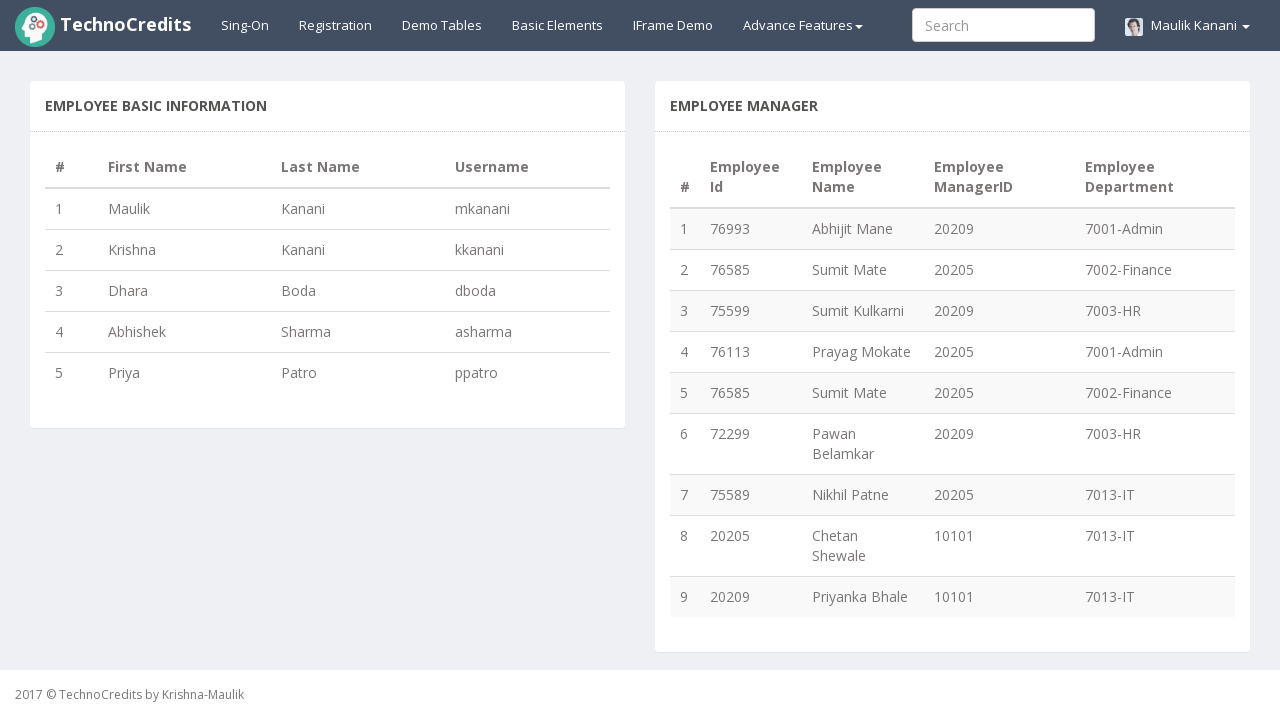

Verified username format for row 4: 'asharma' matches expected format
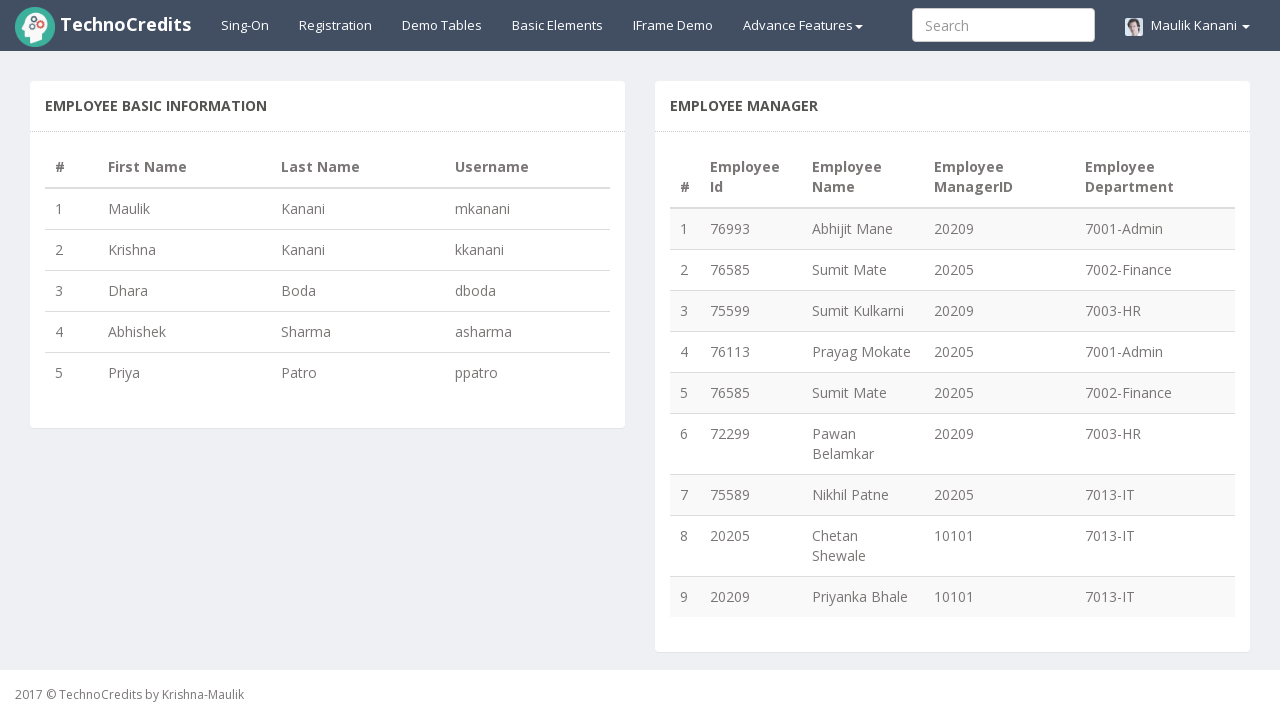

Retrieved first name from row 5
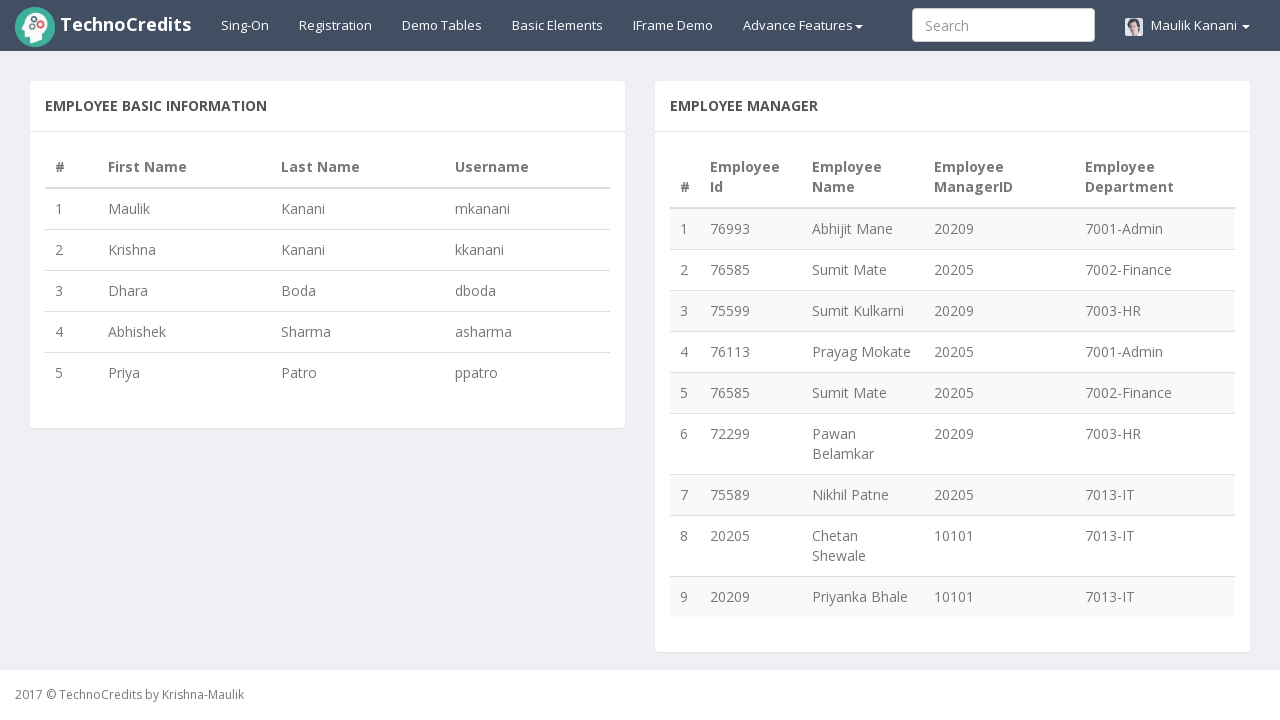

Retrieved last name from row 5
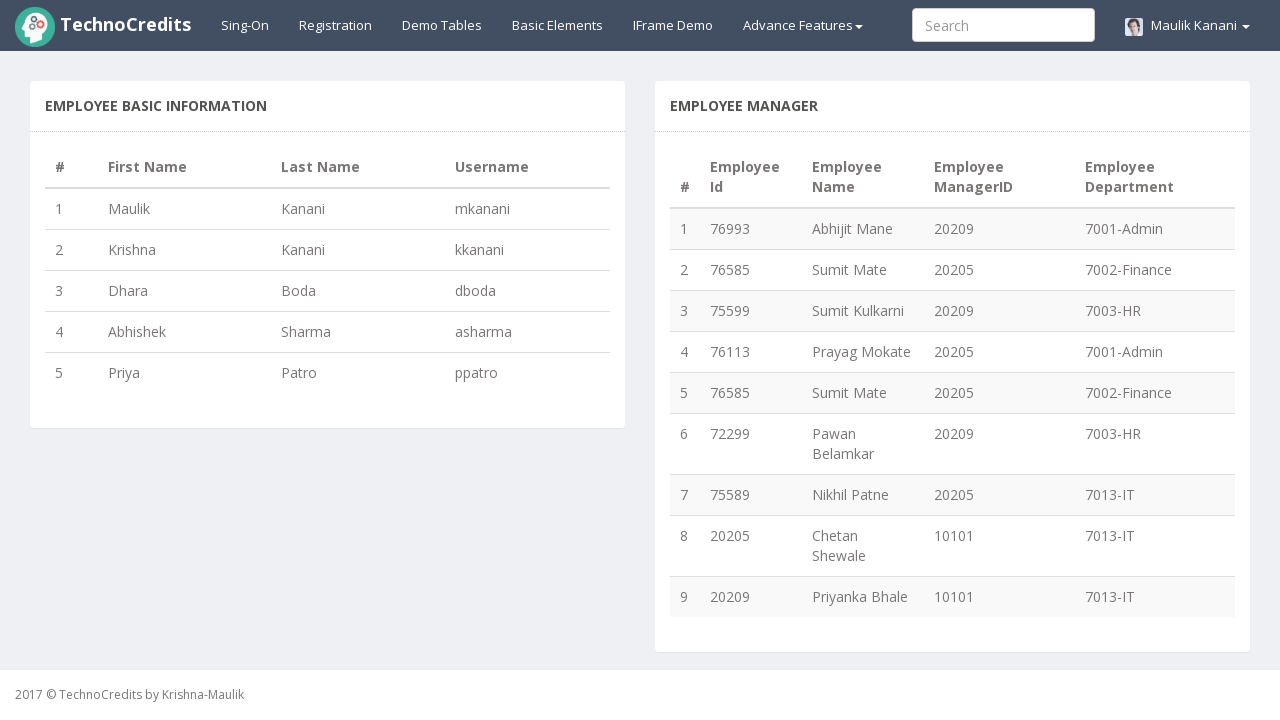

Retrieved actual username from row 5
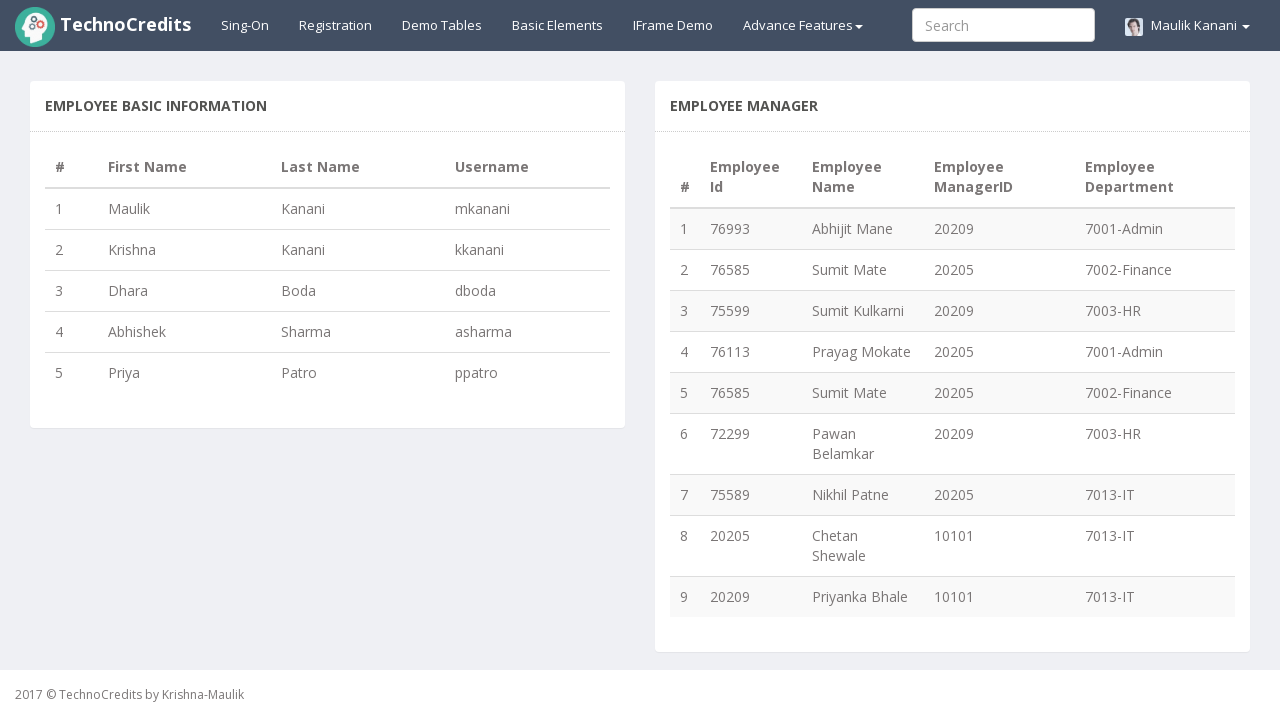

Verified username format for row 5: 'ppatro' matches expected format
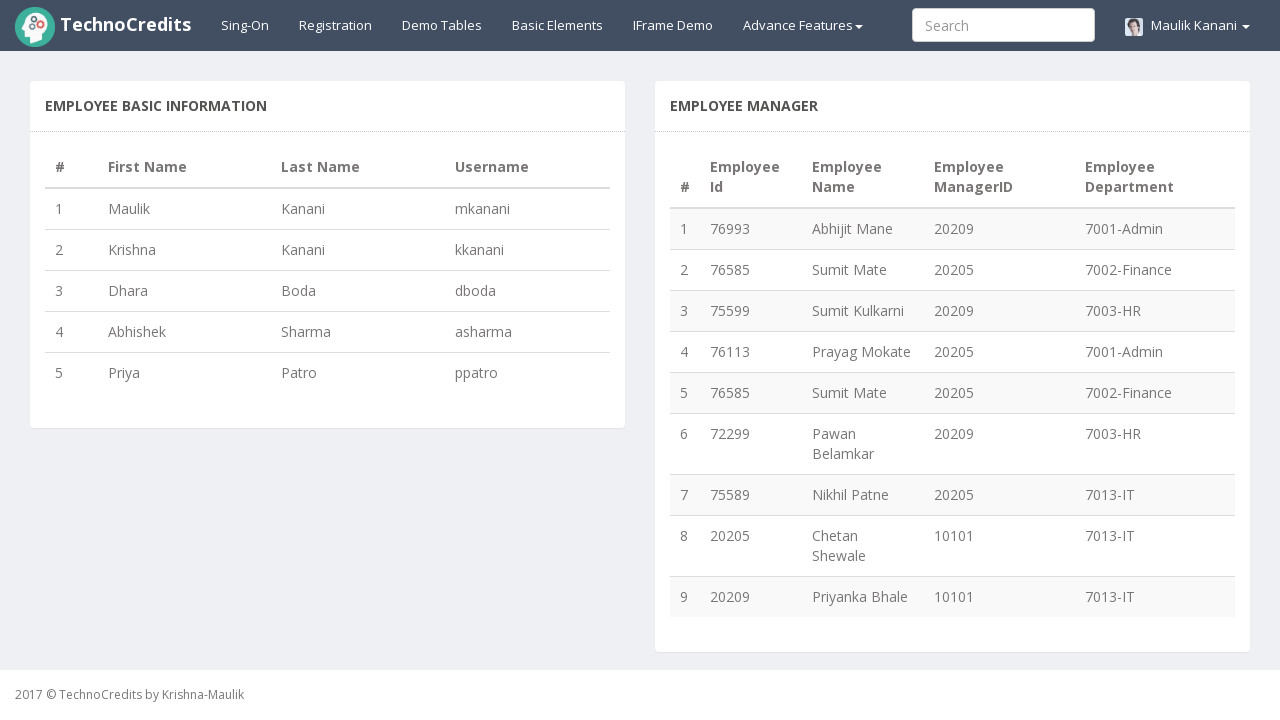

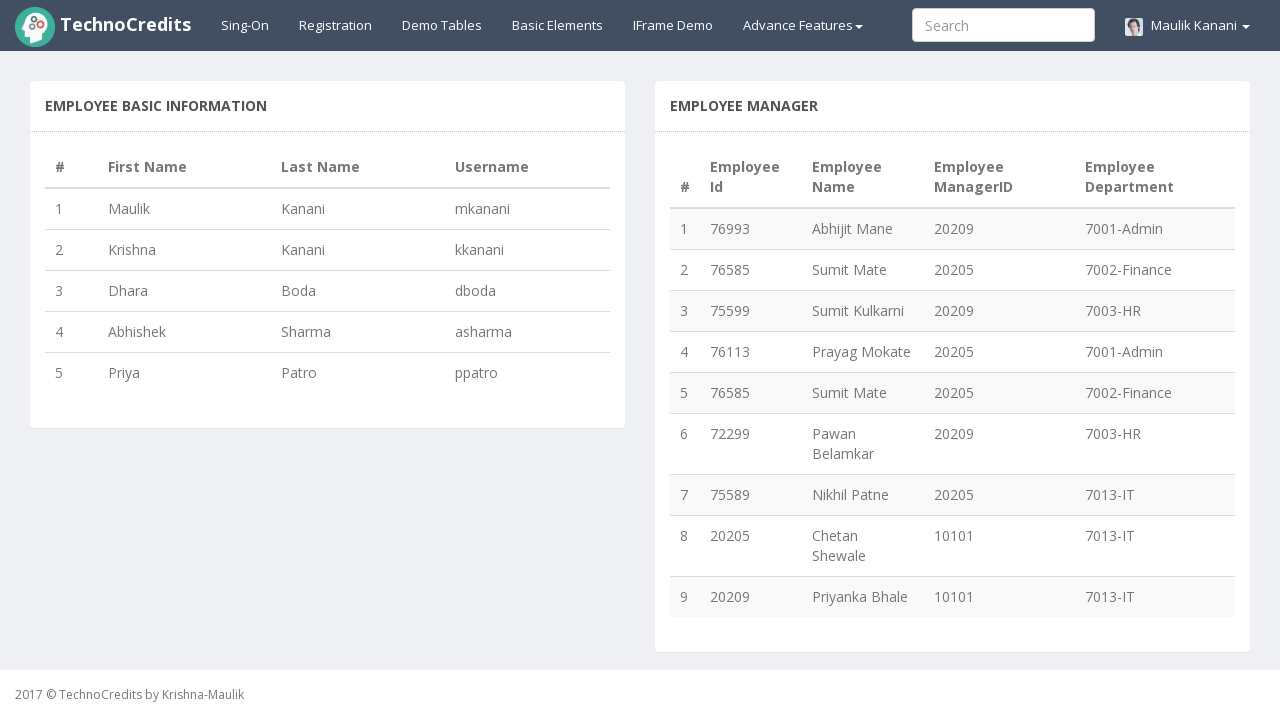